Tests the NFA BASIC individual search functionality by clicking the Individual tab, entering first and last name into the search form, and submitting the search to verify results load.

Starting URL: https://www.nfa.futures.org/BasicNet/#profile

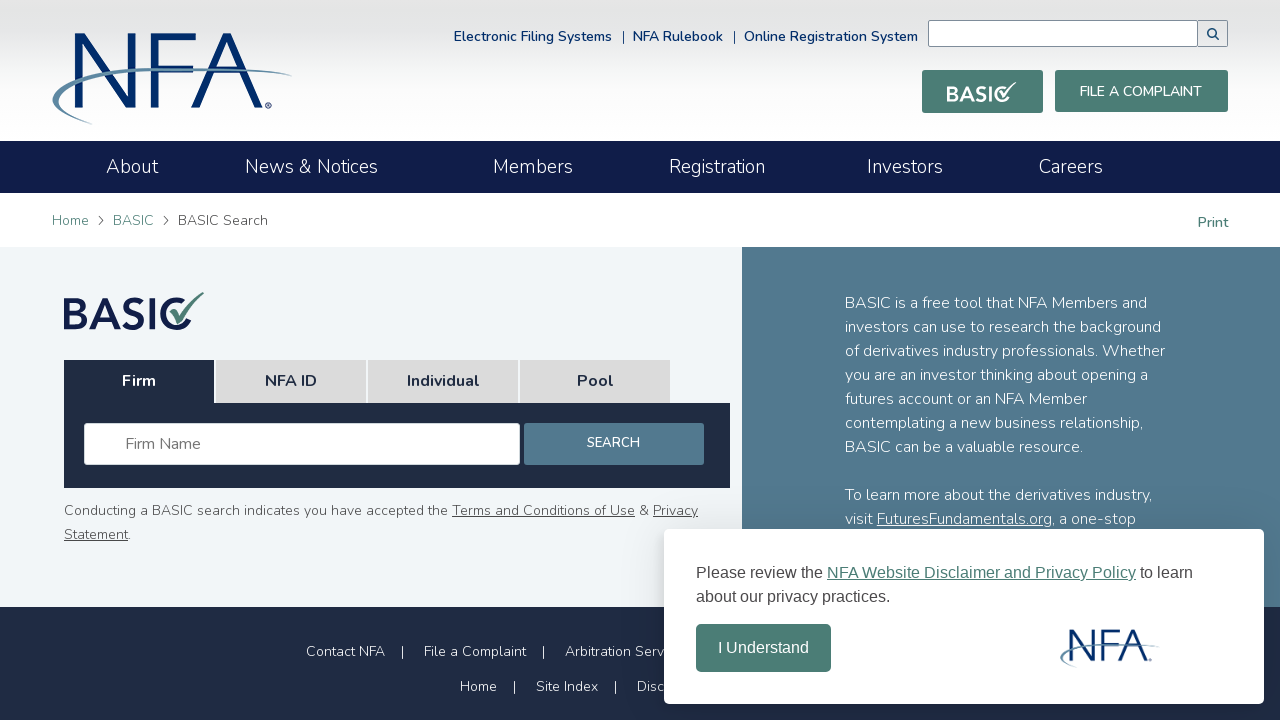

Waited 2 seconds for page to load
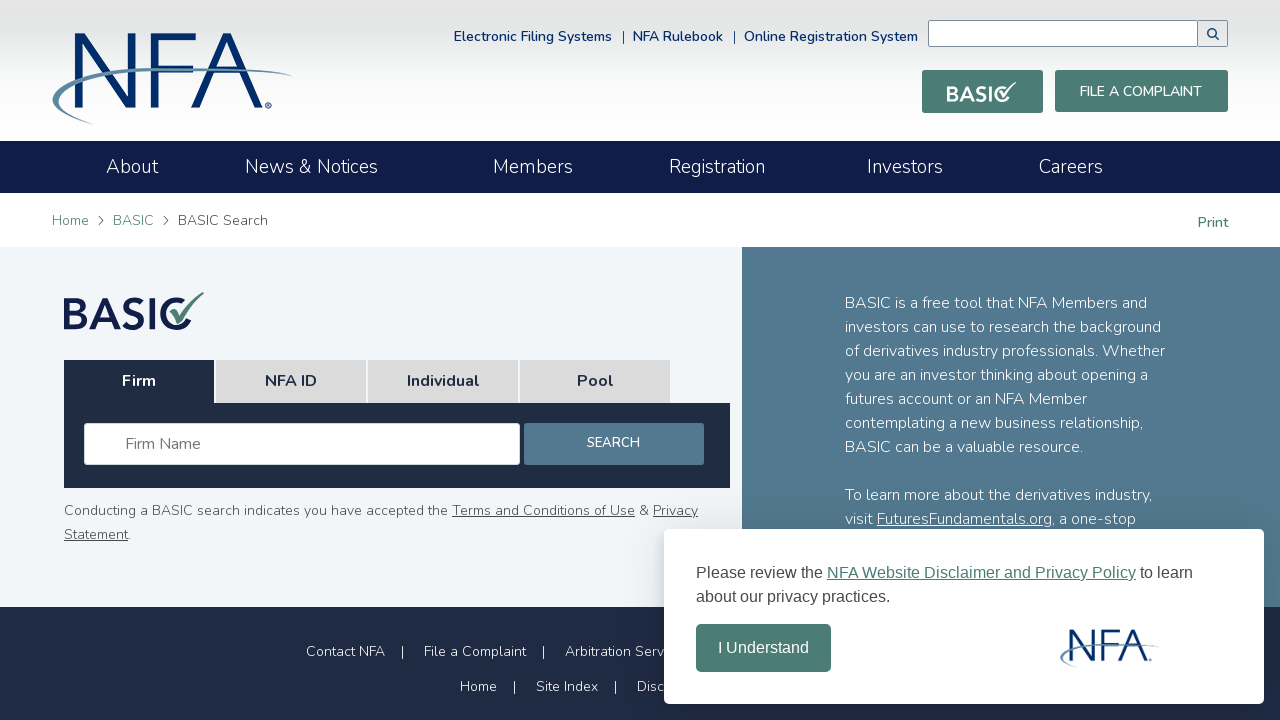

Individual tab became visible
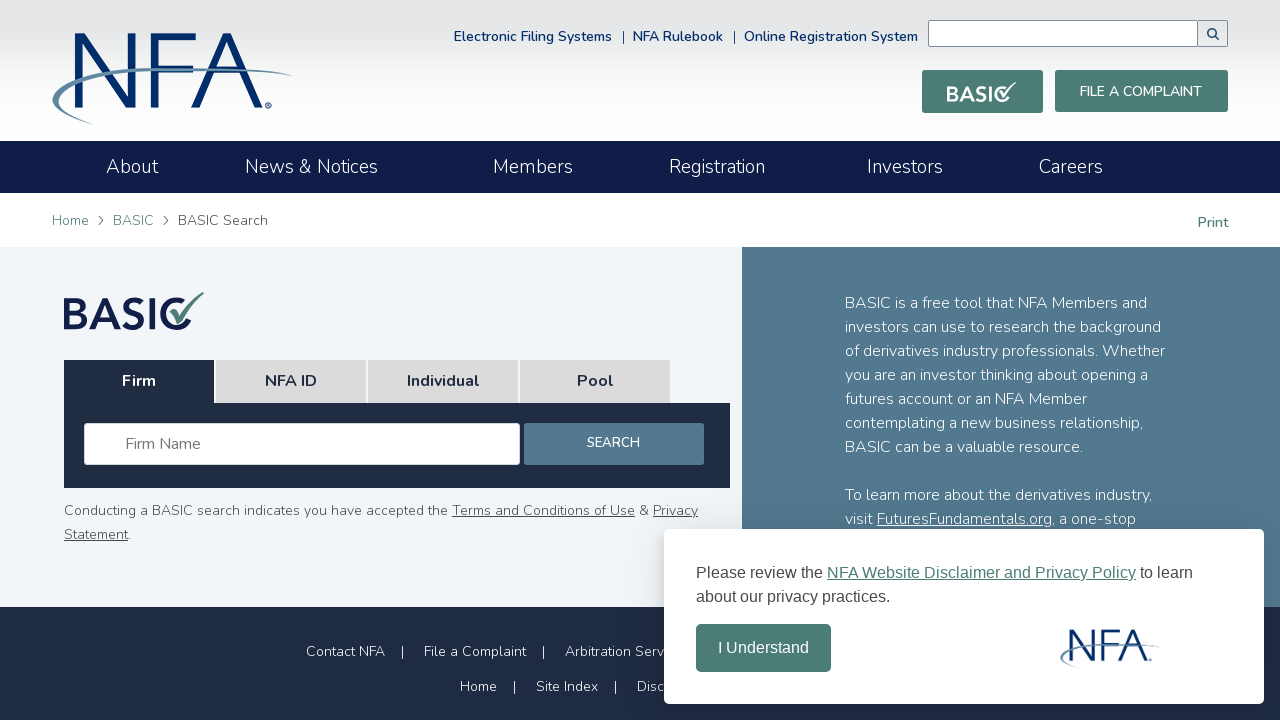

Clicked Individual tab at (443, 382) on xpath=//ul[@id='landing_search_tabs']//a[contains(text(), 'Individual')]
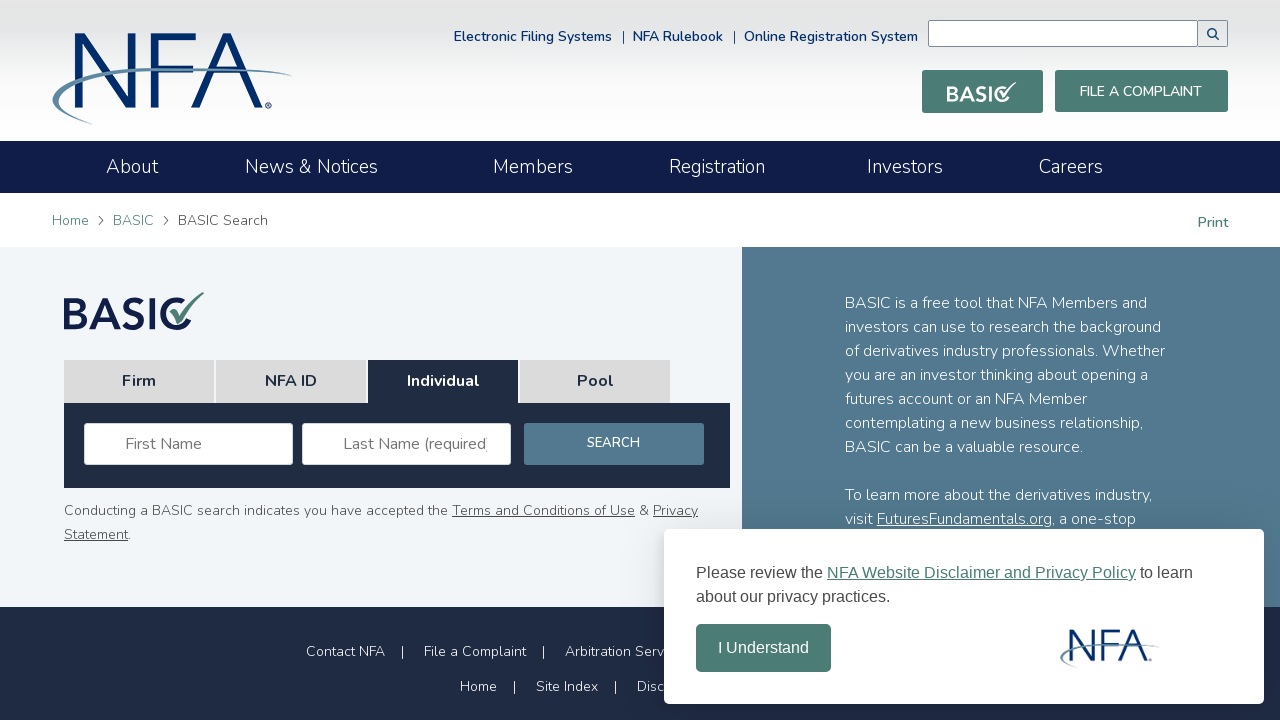

Waited 500ms for tab content to load
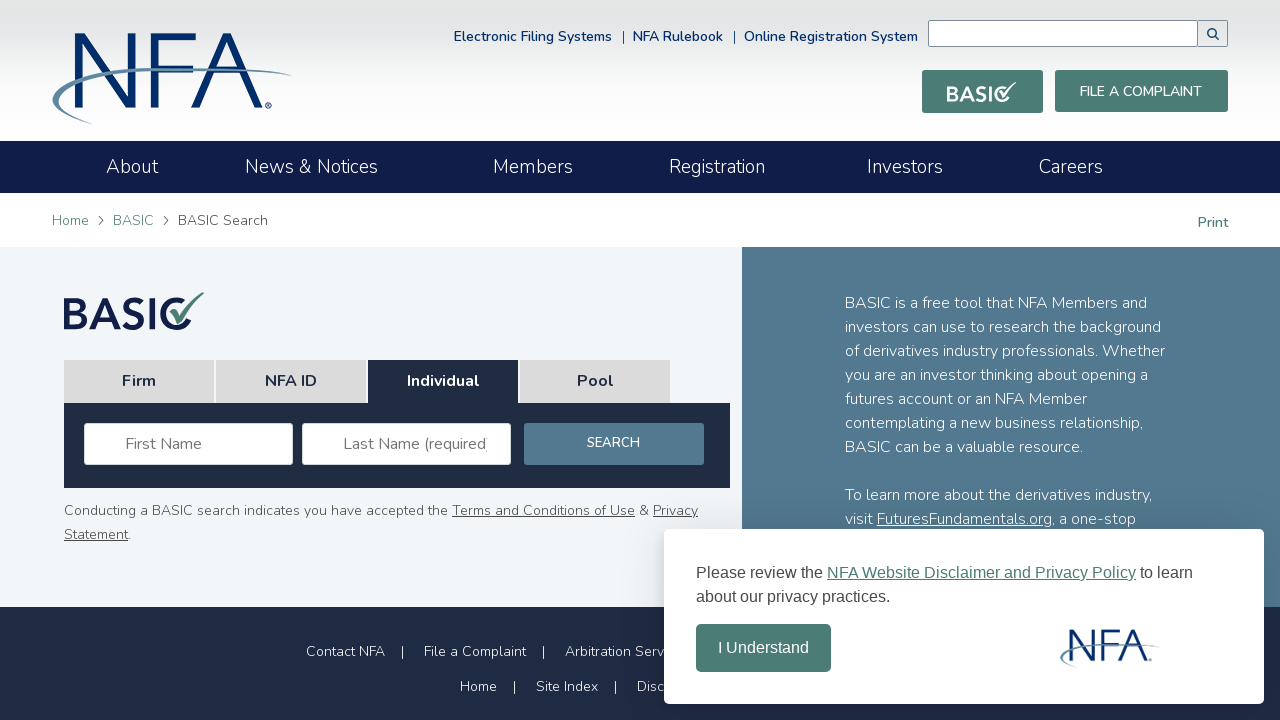

First name input field became visible
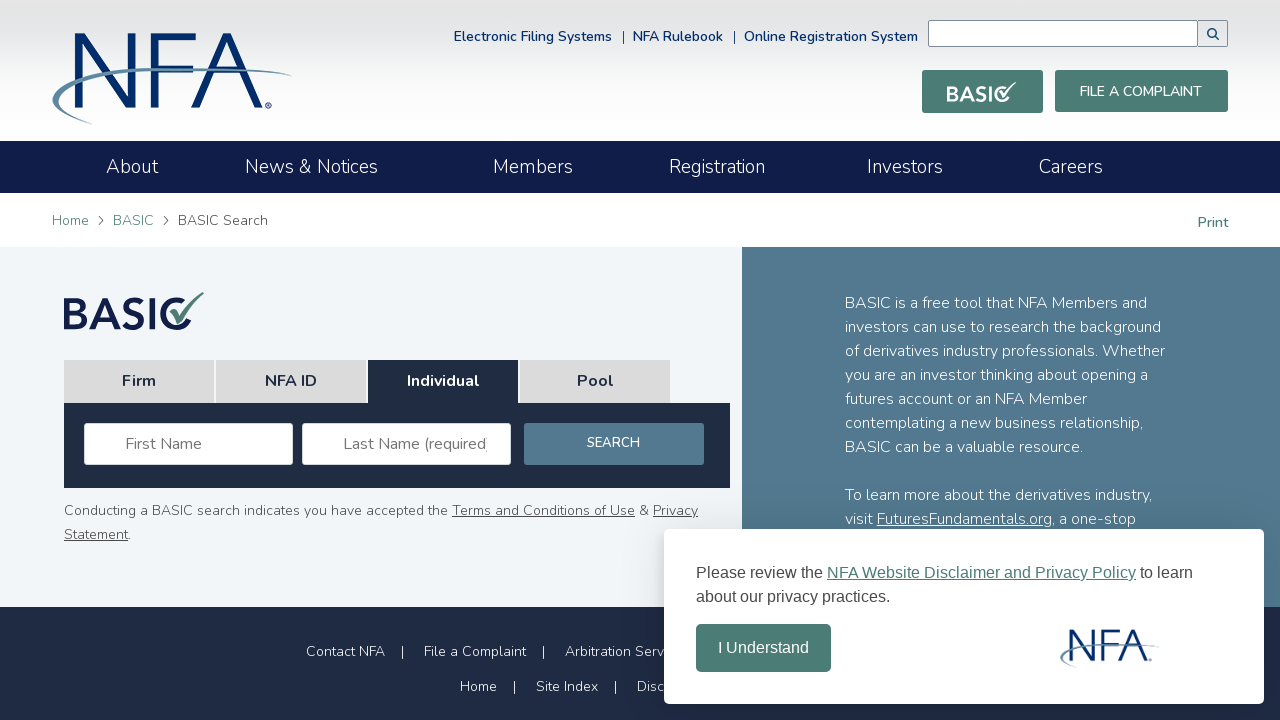

Entered 'Michael' in first name field on #fname_in_lsearch_tabs
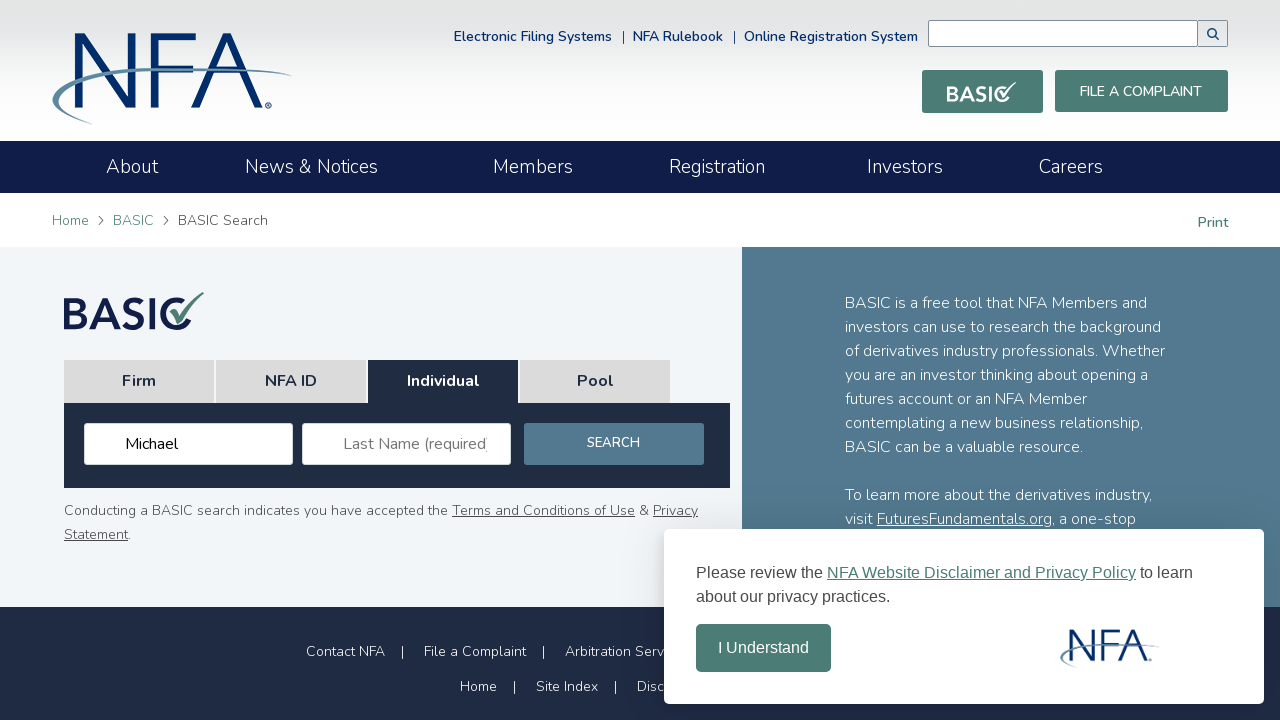

Last name input field became visible
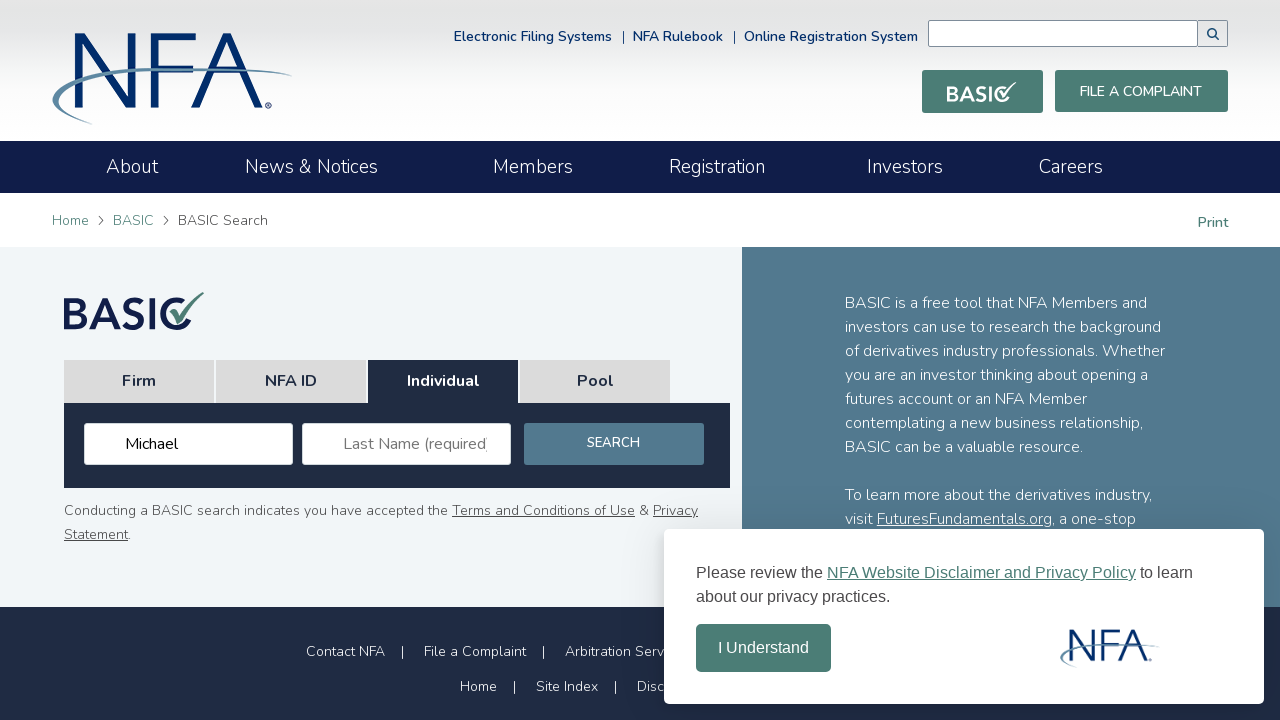

Entered 'Johnson' in last name field on xpath=//div[@id='individual']//input[@placeholder='Last Name (required)']
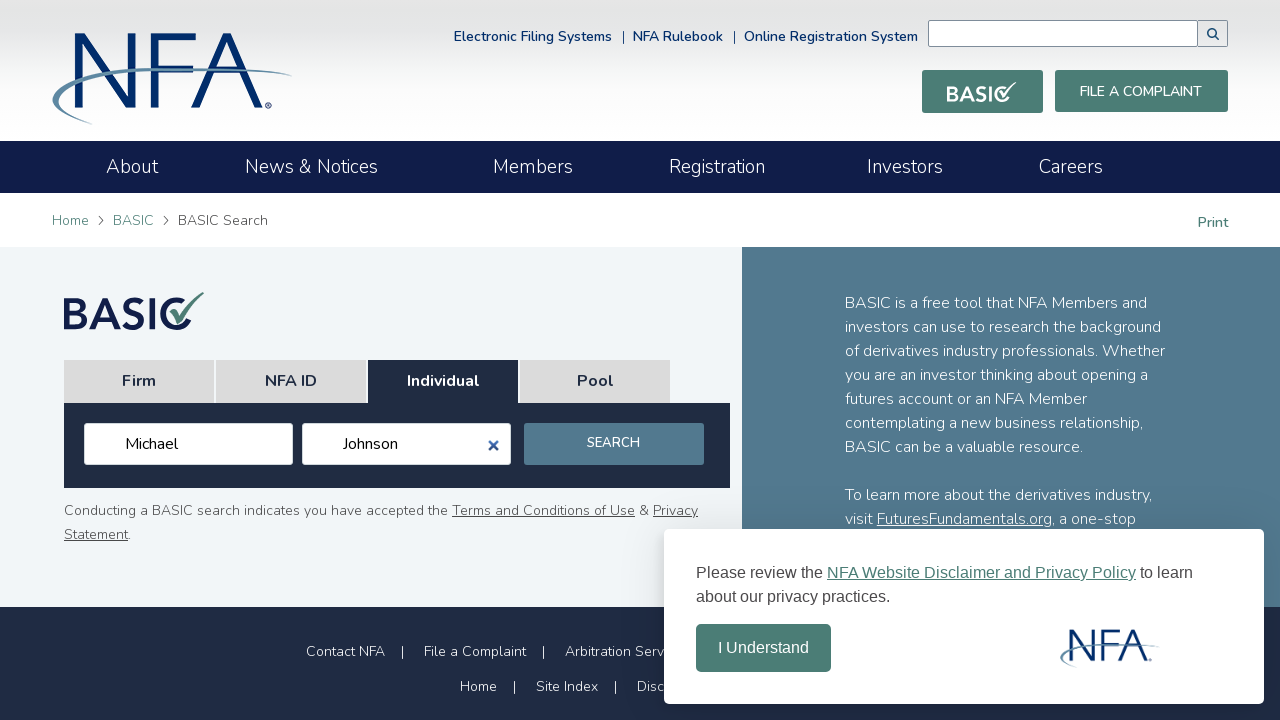

Search button became visible
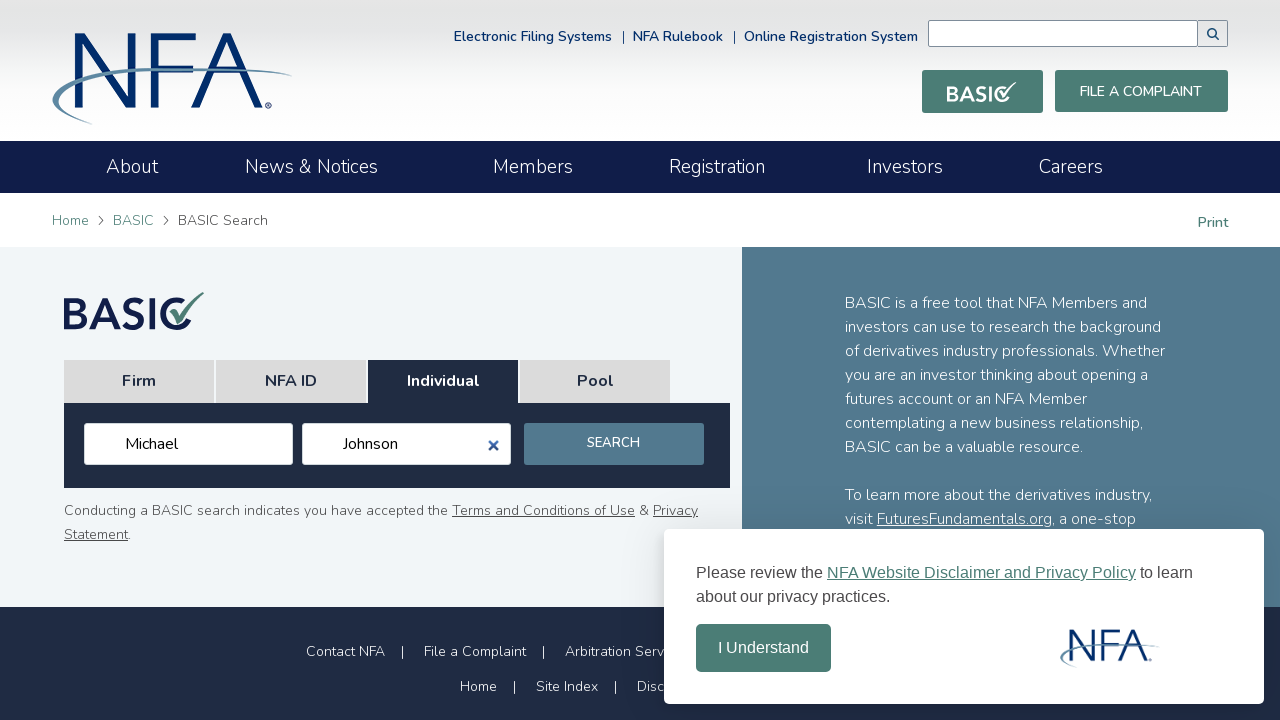

Clicked Search button to submit search form at (614, 444) on xpath=//div[@id='individual']//button[contains(text(), 'Search')]
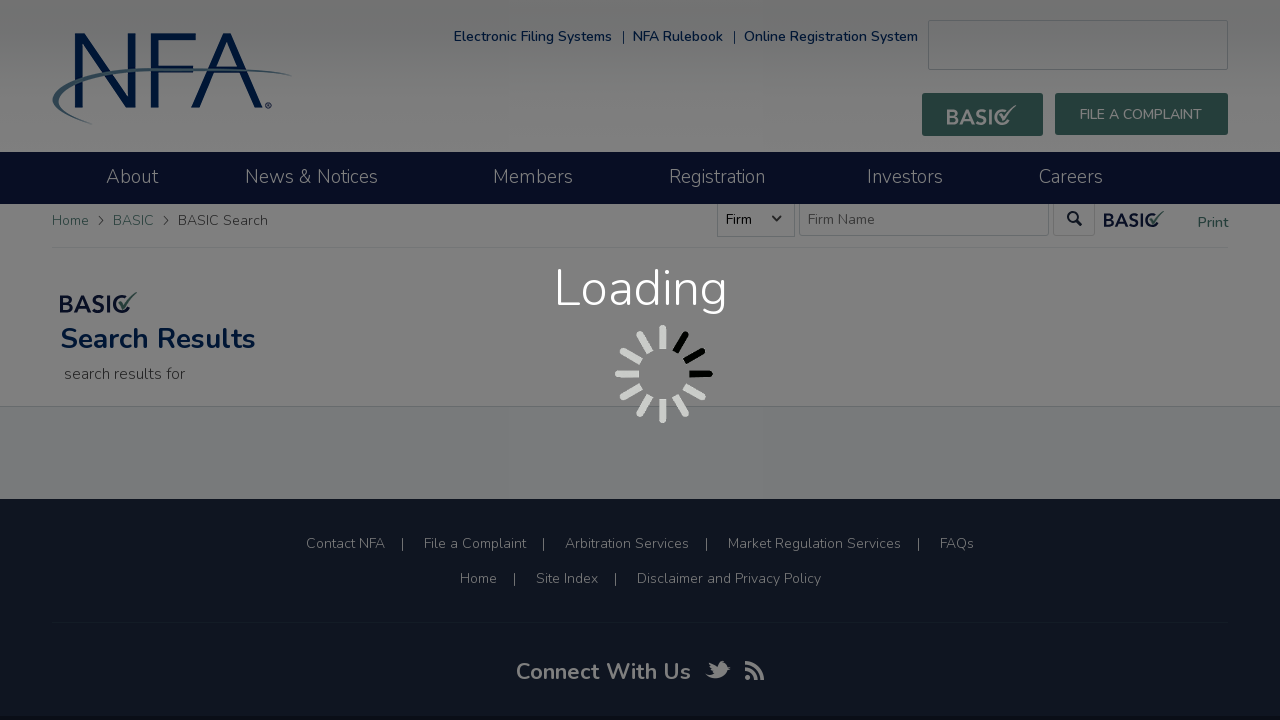

Waited 5 seconds for search results to load
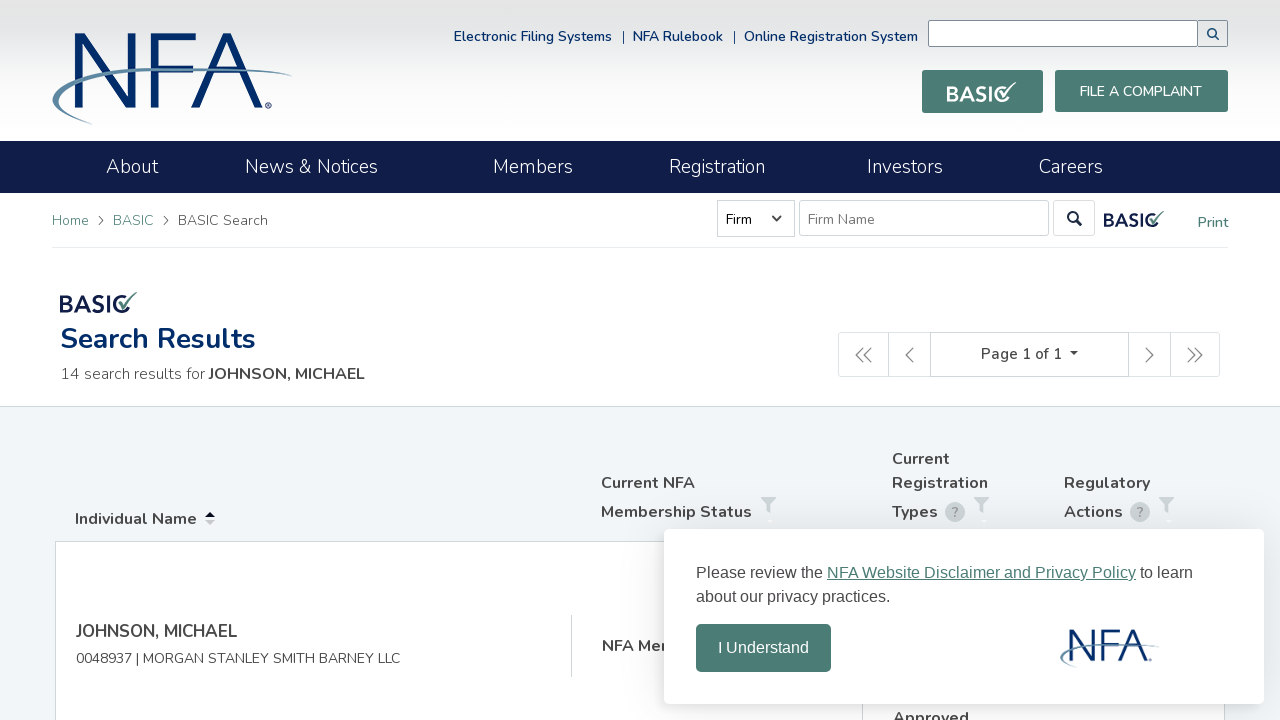

Search results loaded successfully (results table or no results message appeared)
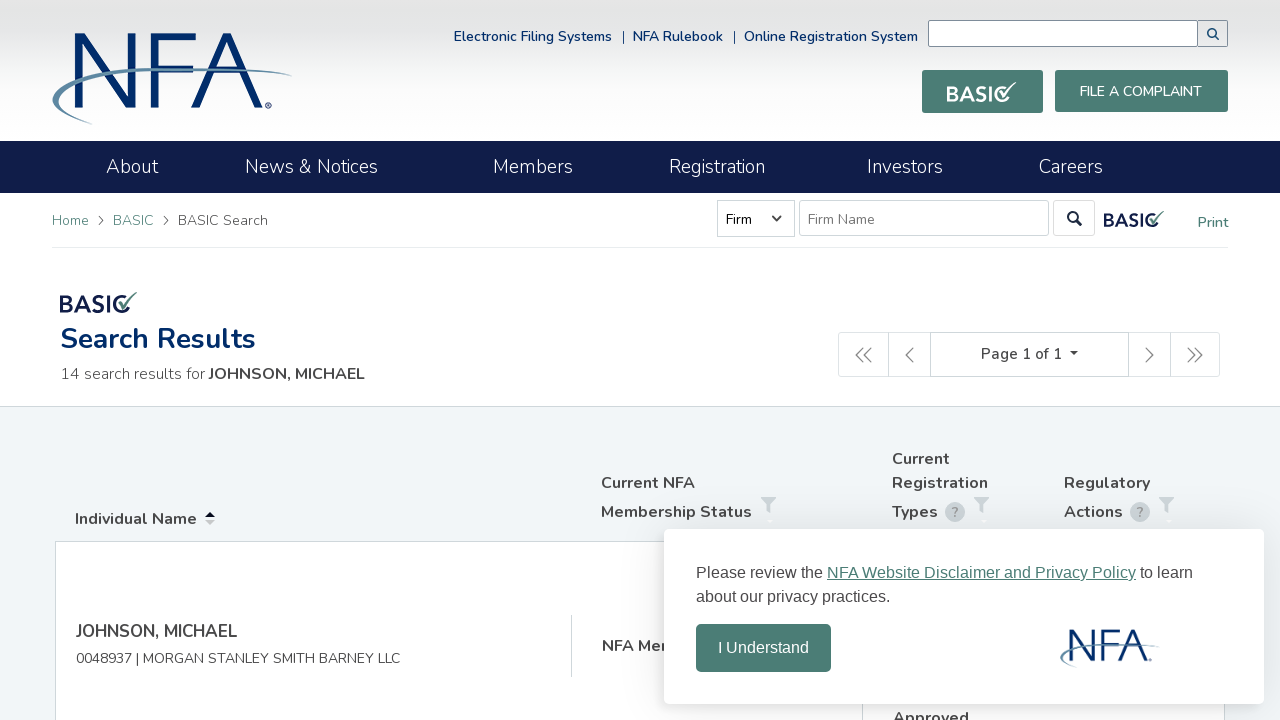

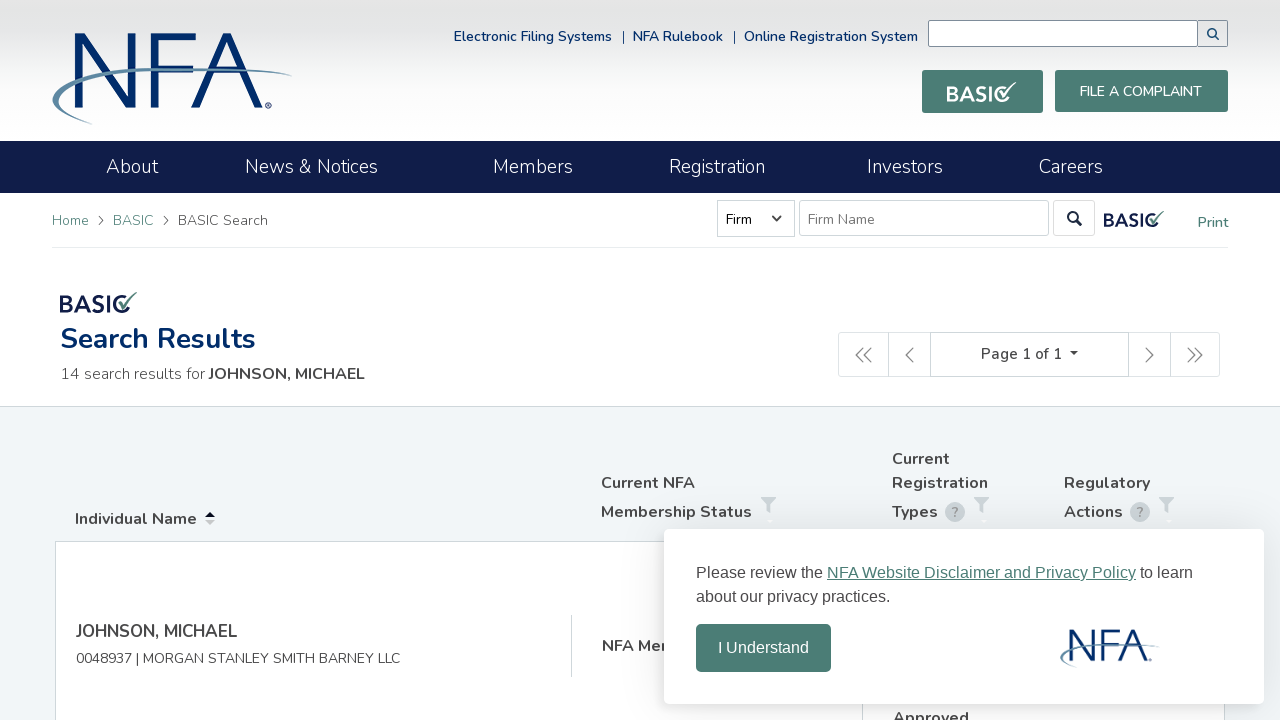